Navigates to Browse Languages menu, clicks on letter M submenu, and verifies that MySQL is the last programming language in the table

Starting URL: http://www.99-bottles-of-beer.net/

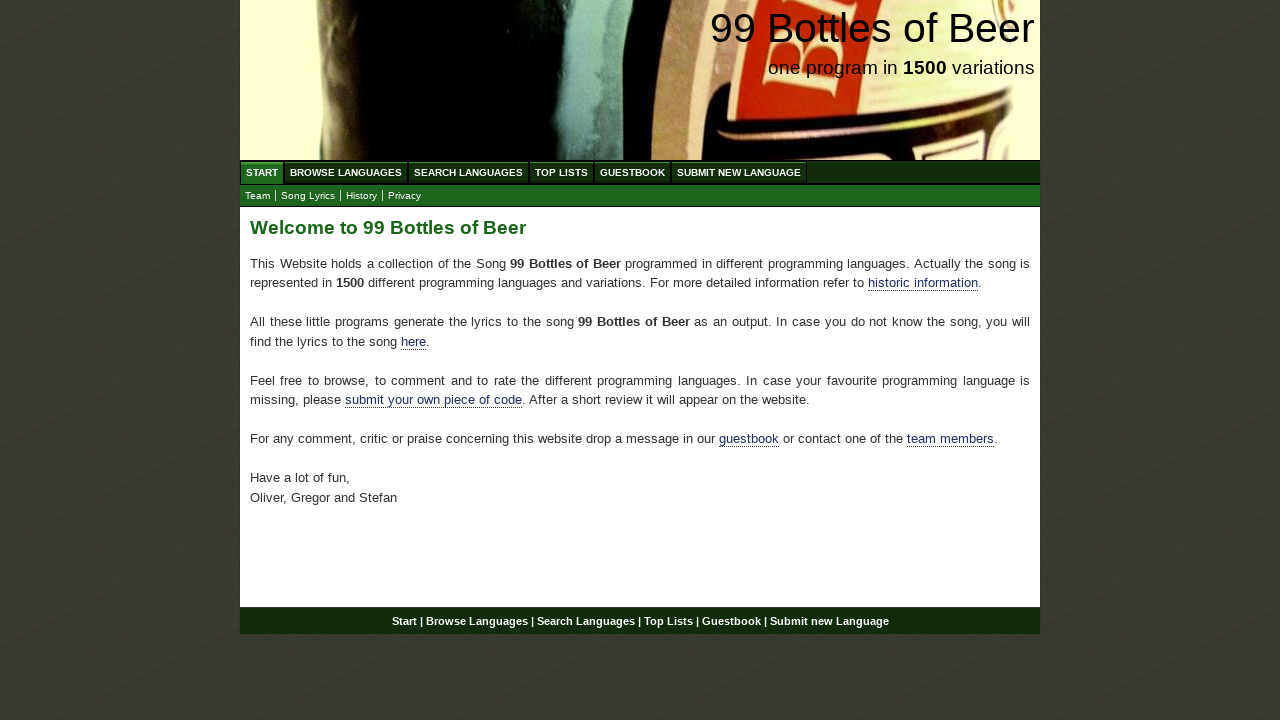

Clicked on BROWSE LANGUAGES menu link at (346, 172) on xpath=//li/a[@href='/abc.html']
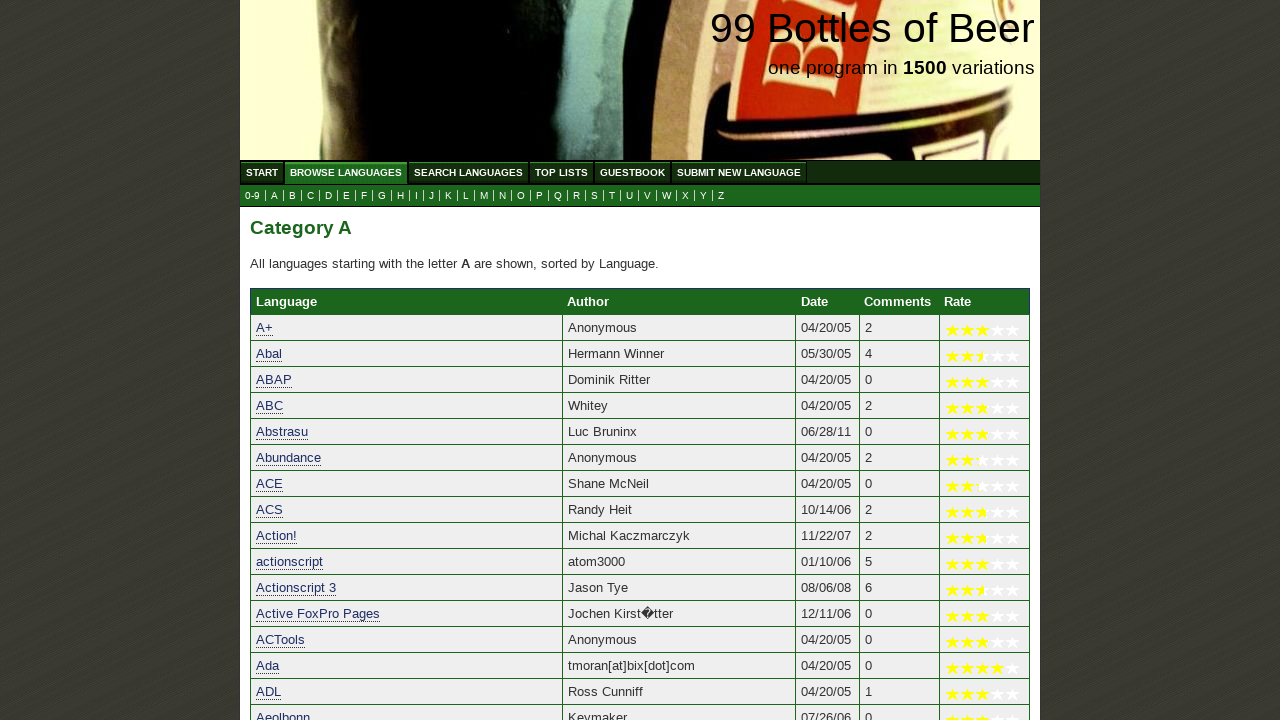

Clicked on letter M submenu at (484, 196) on xpath=//a[@href='m.html']
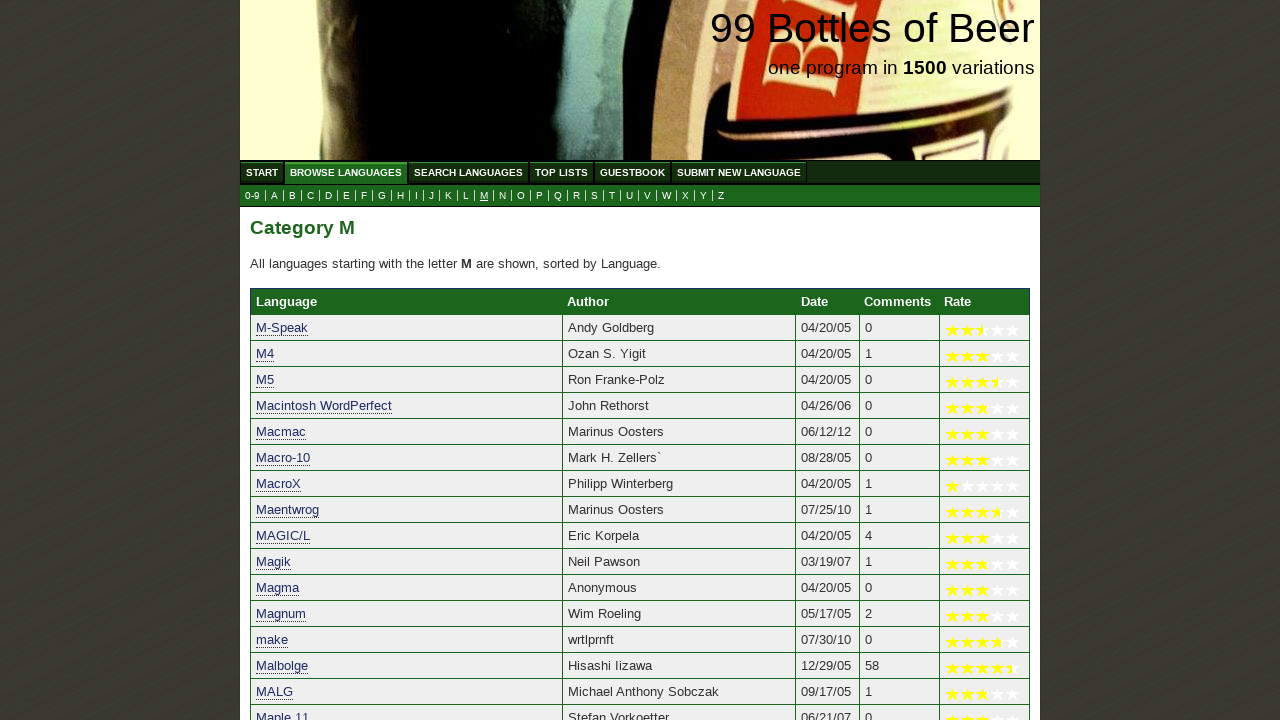

Retrieved last language from table: MySQL
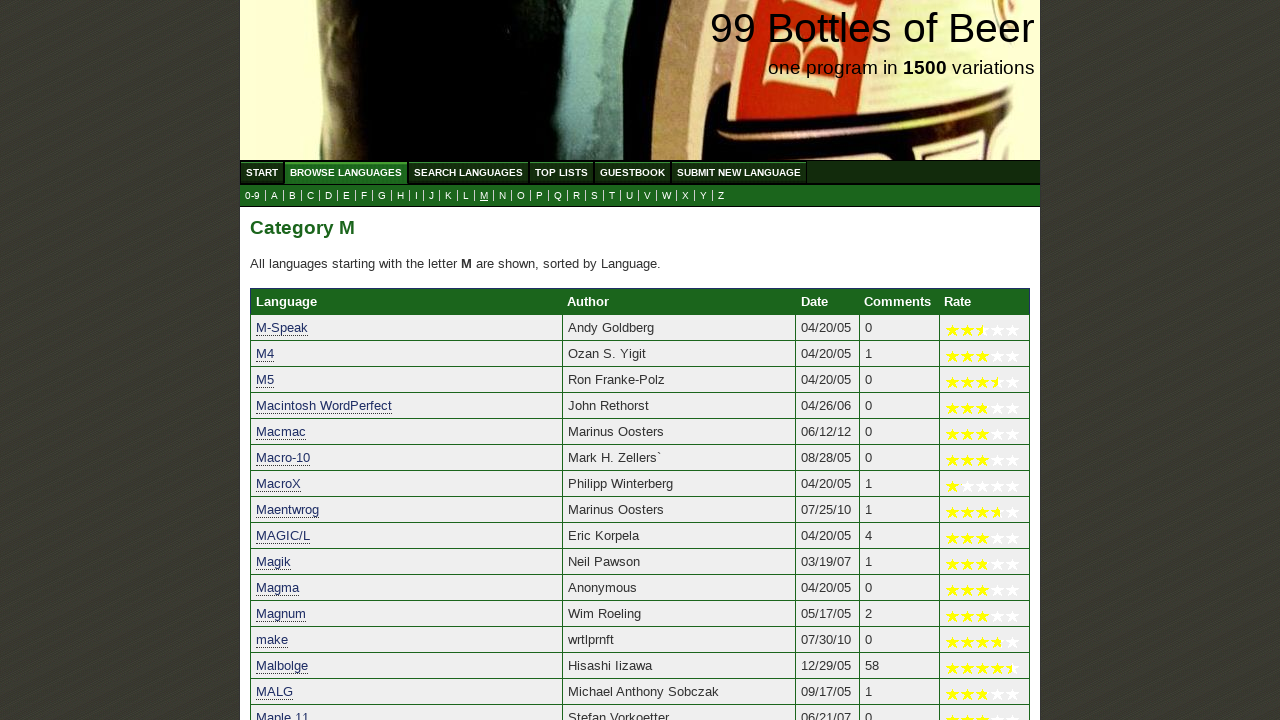

Verified that MySQL is the last programming language in the table
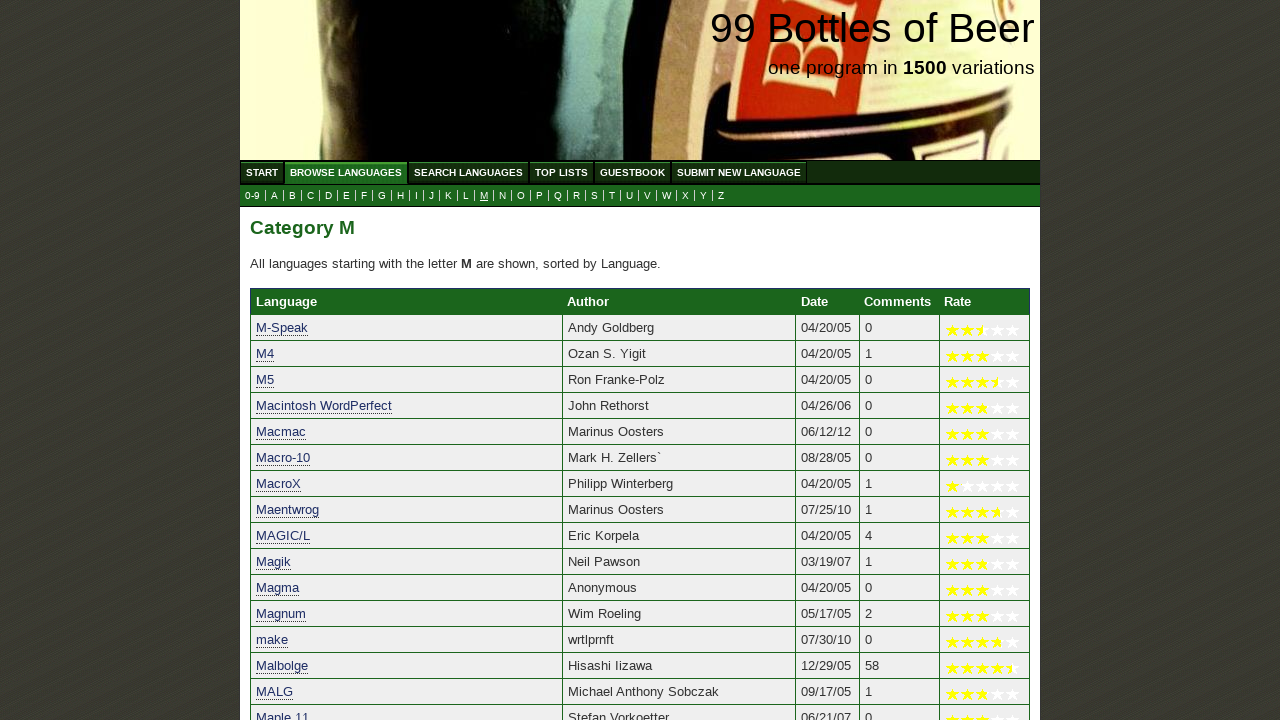

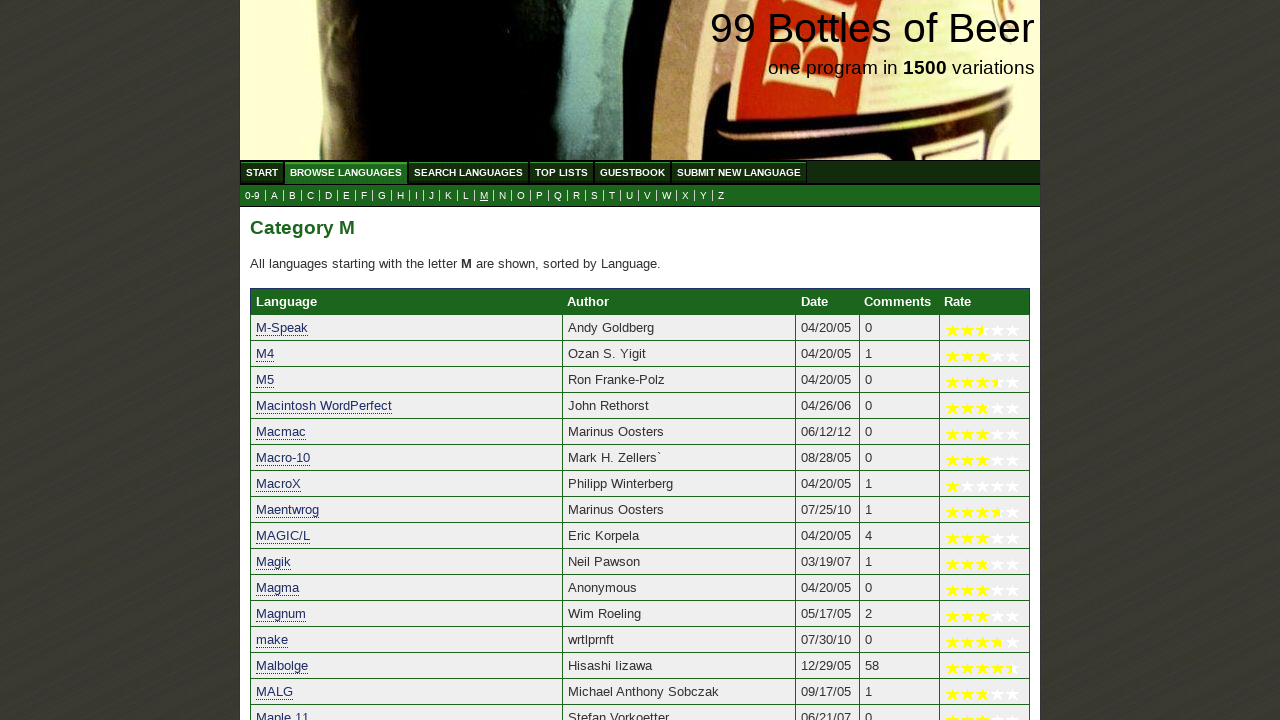